Tests dynamic controls page by clicking Remove button to remove a checkbox, verifying it disappears, then enabling a disabled input field and verifying the state changes.

Starting URL: http://the-internet.herokuapp.com/dynamic_controls

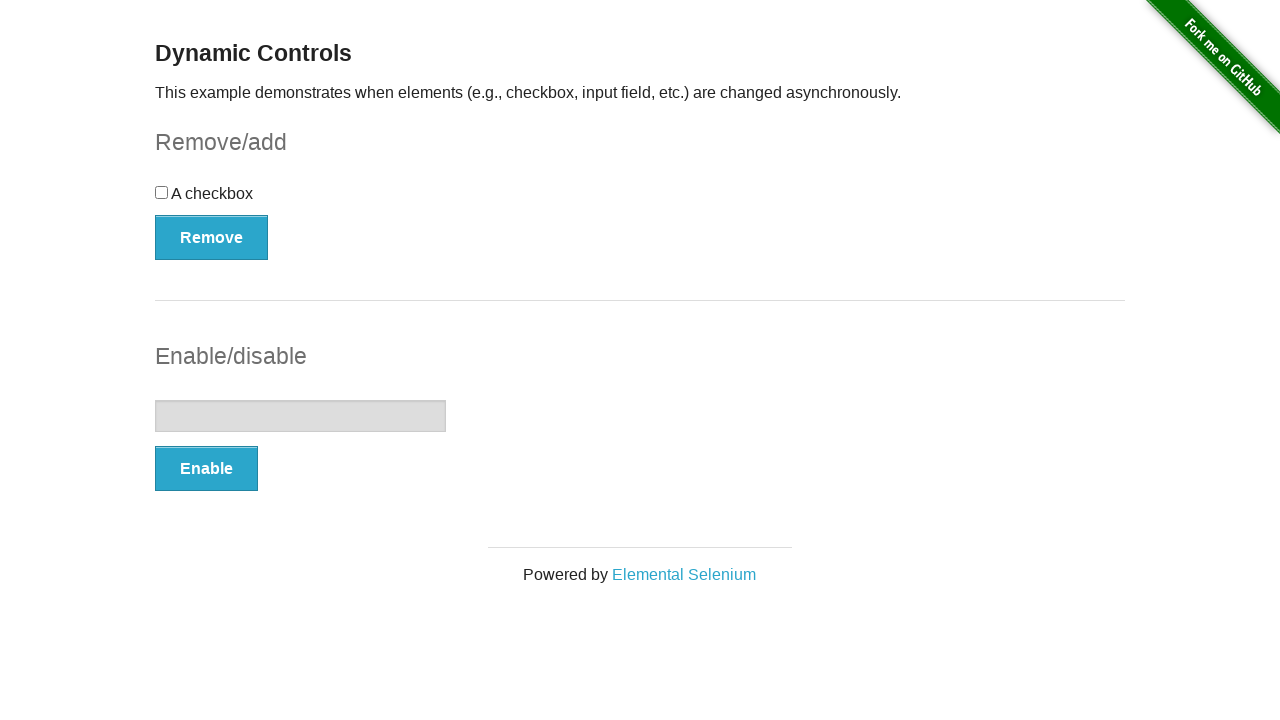

Clicked Remove button next to checkbox at (212, 237) on xpath=//button[. = 'Remove']
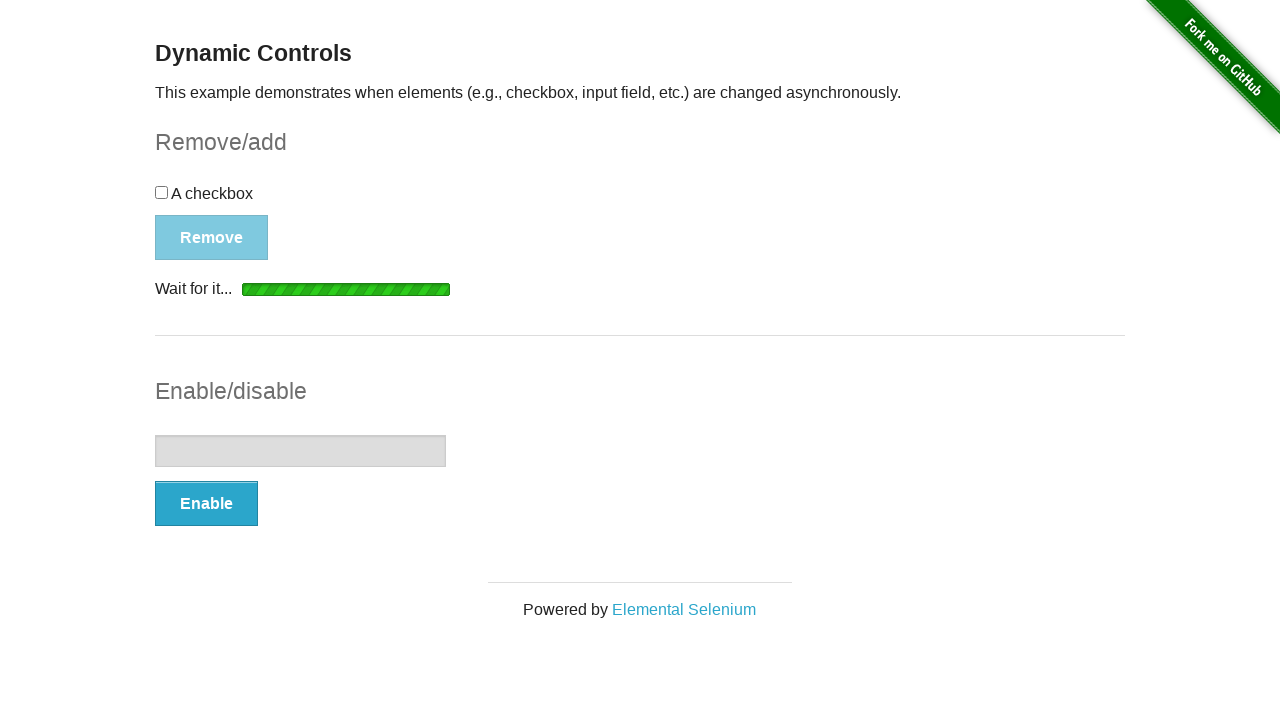

Waited for 'It's gone!' message to appear
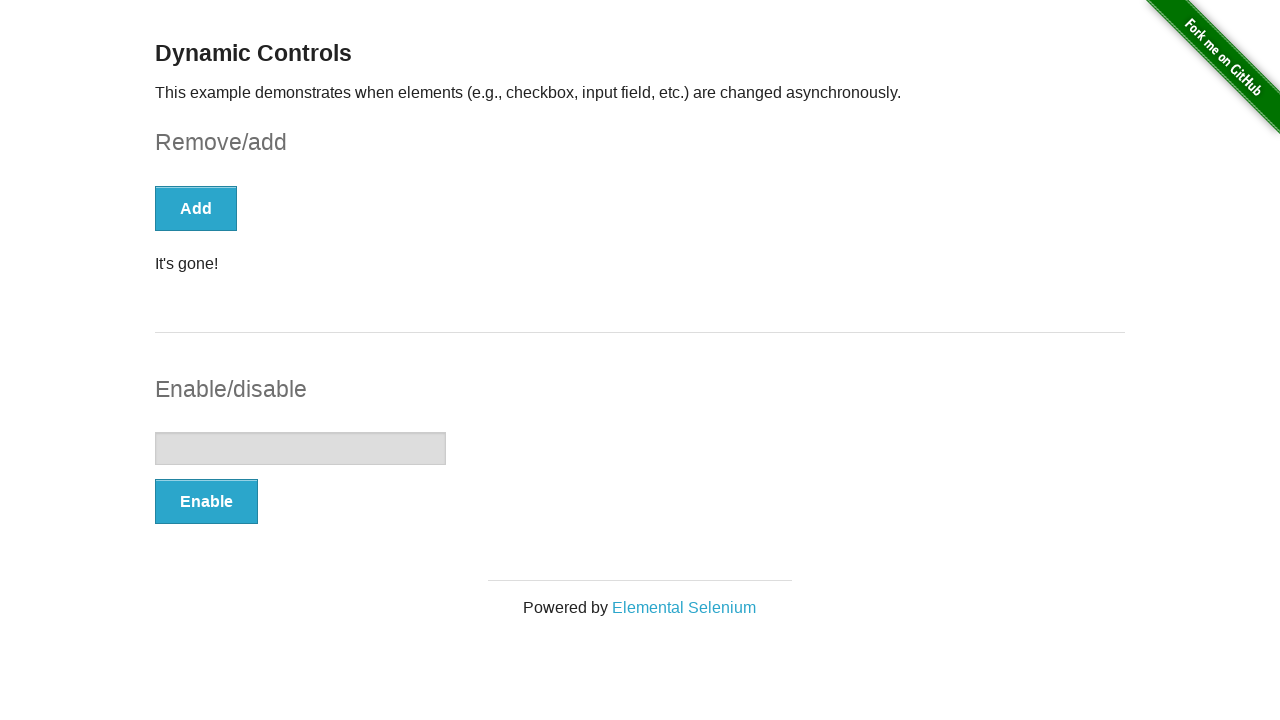

Verified 'It's gone!' message is displayed
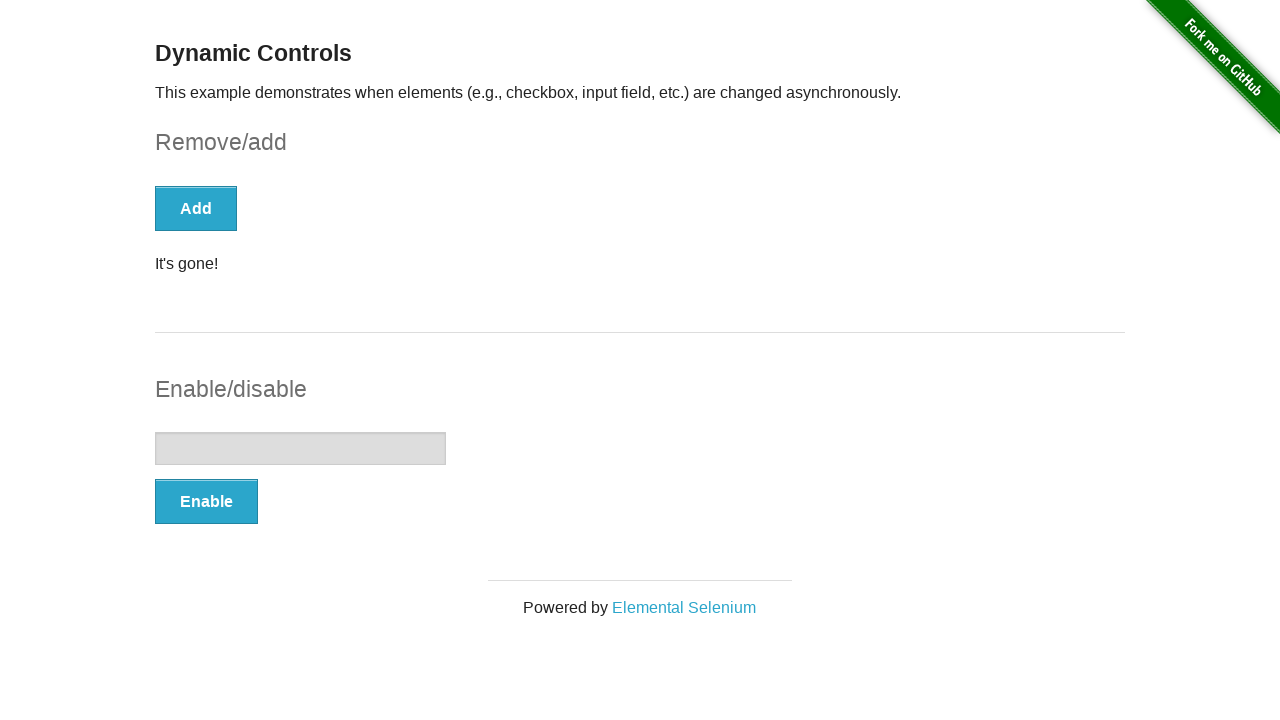

Verified checkbox is no longer visible
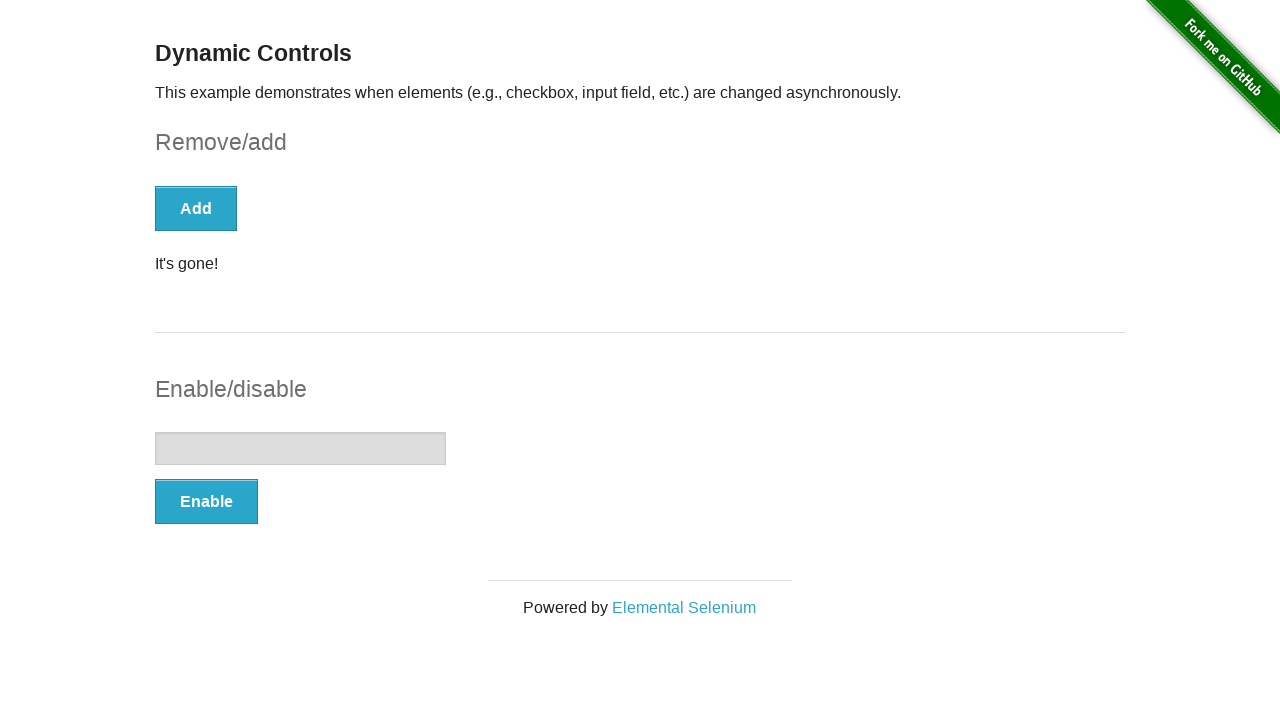

Verified input field is disabled
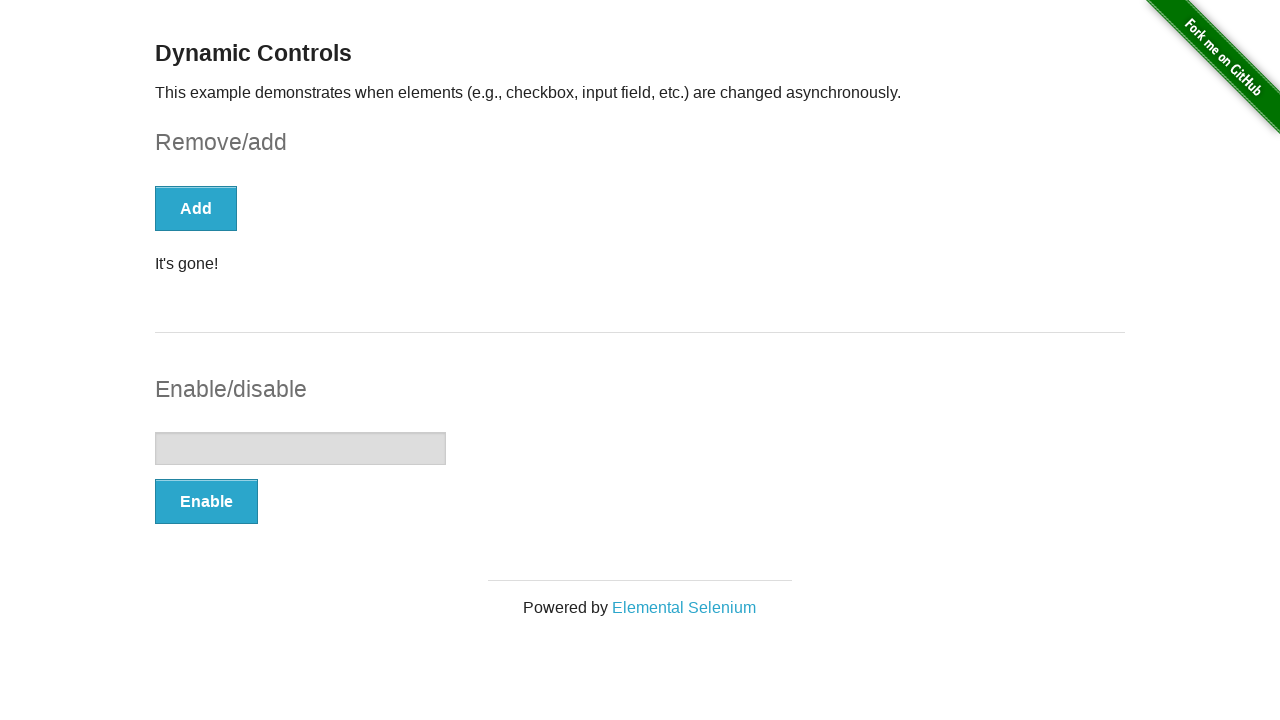

Clicked Enable button to enable input field at (206, 501) on xpath=//form[@id='input-example']/button
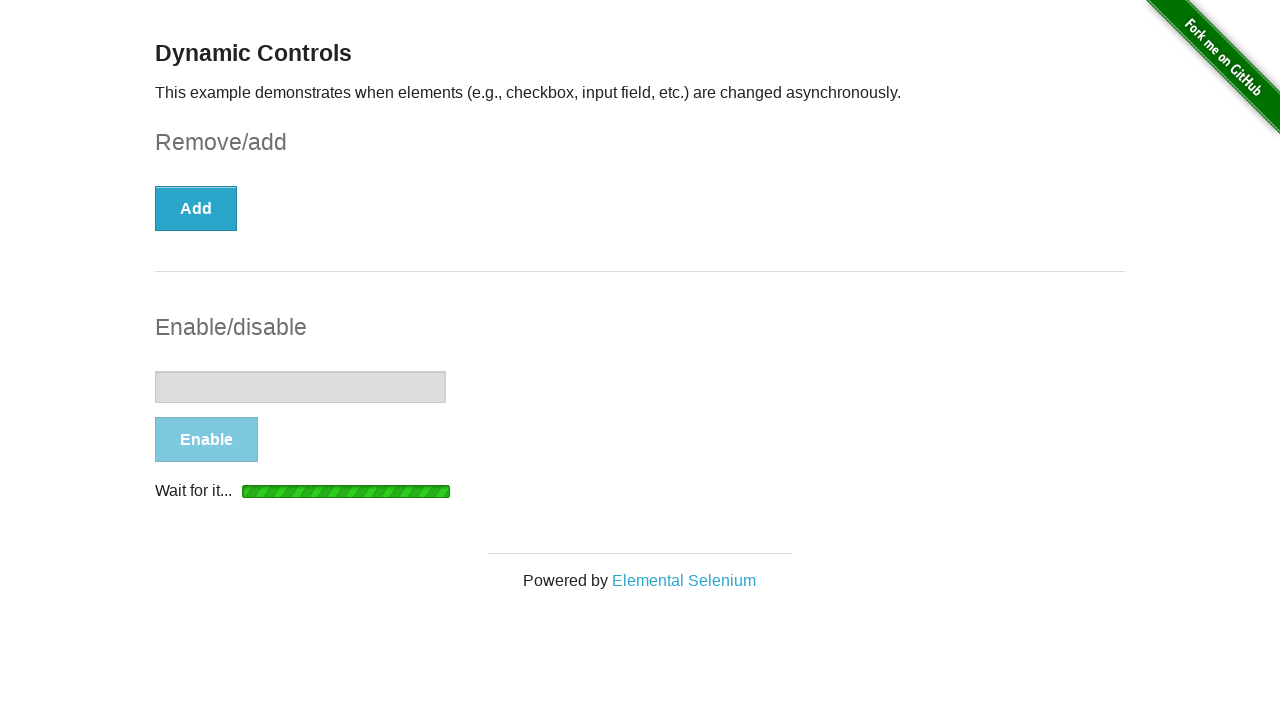

Waited for 'It's enabled!' message to appear
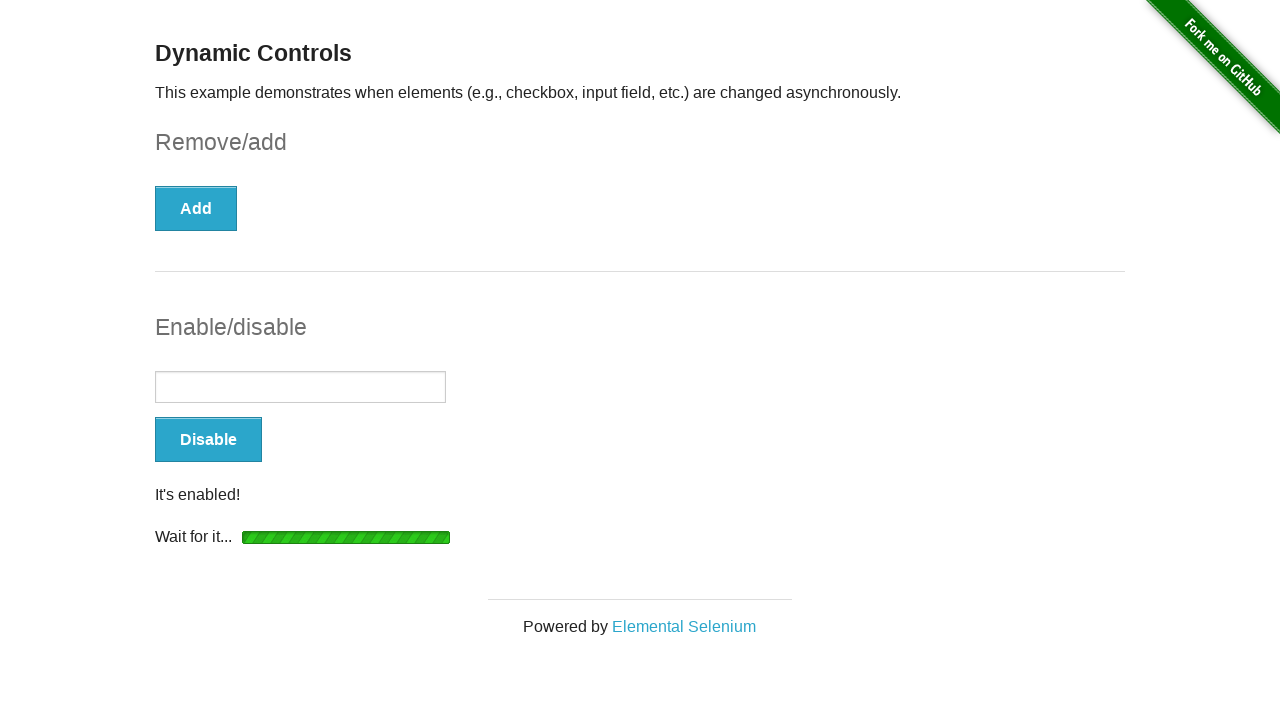

Verified 'It's enabled!' message is displayed
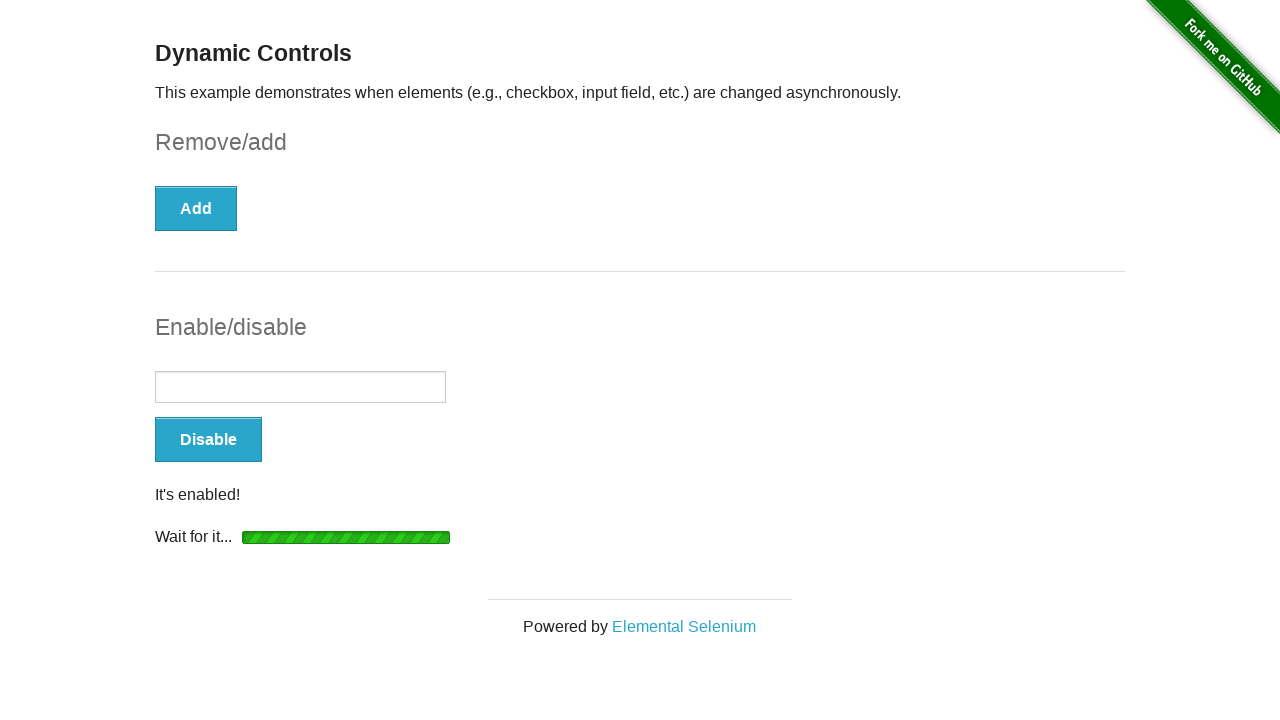

Verified input field is now enabled
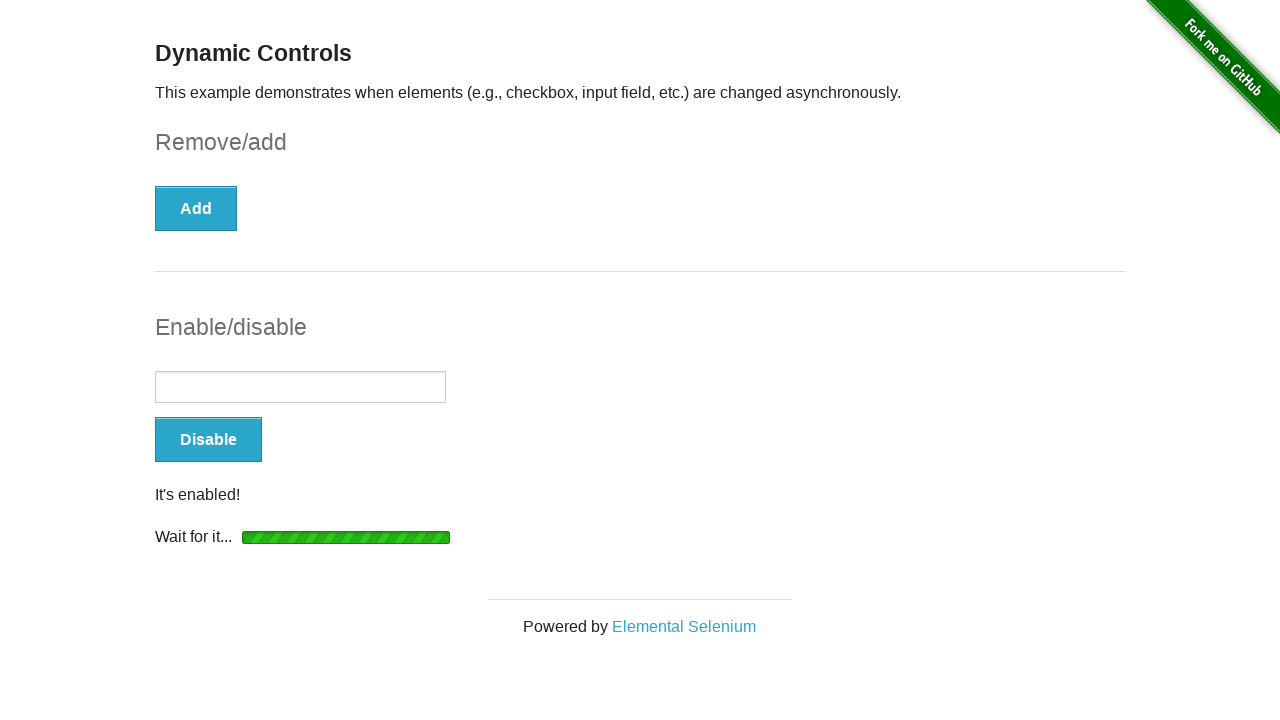

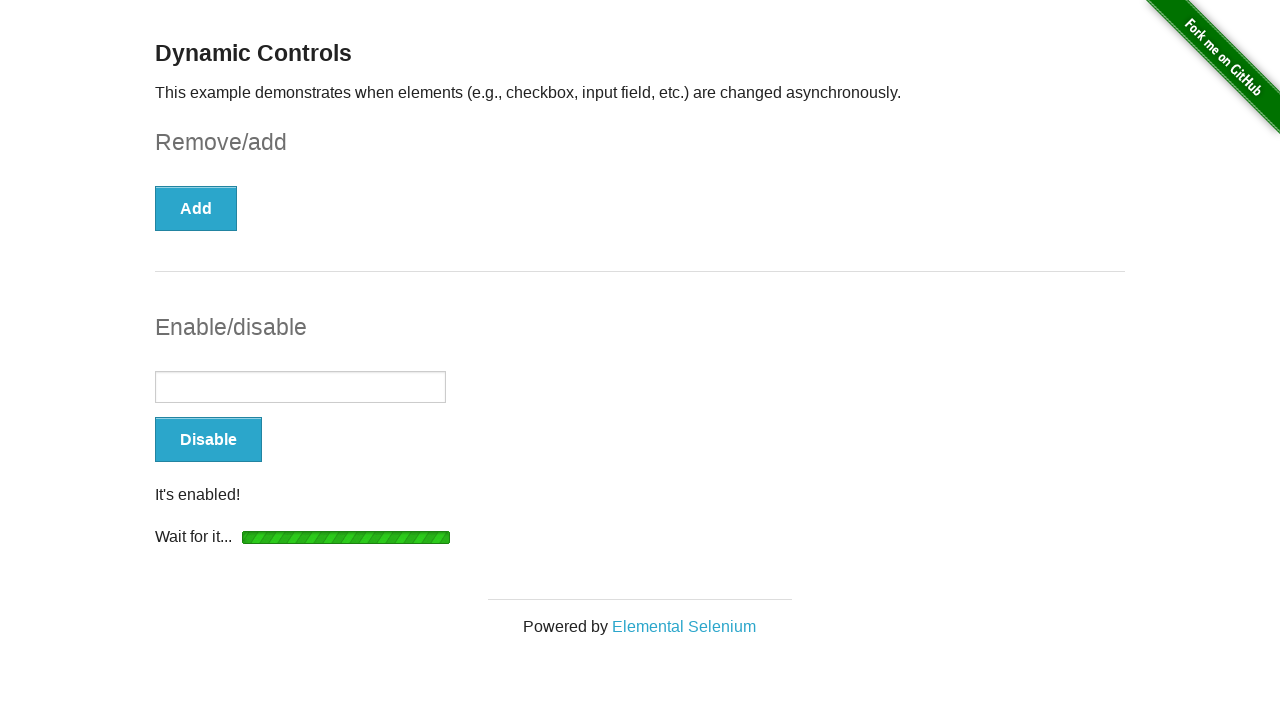